Tests un-marking items as complete by unchecking their checkboxes

Starting URL: https://demo.playwright.dev/todomvc

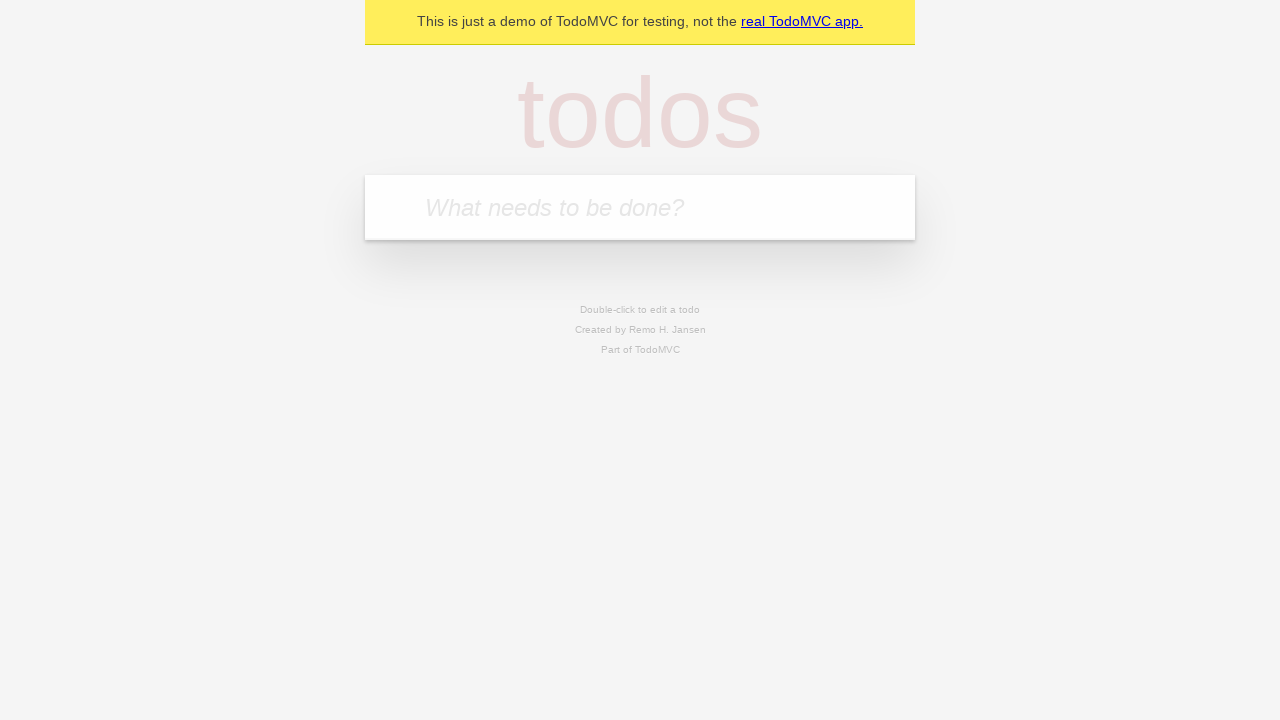

Filled input field with 'buy some cheese' on internal:attr=[placeholder="What needs to be done?"i]
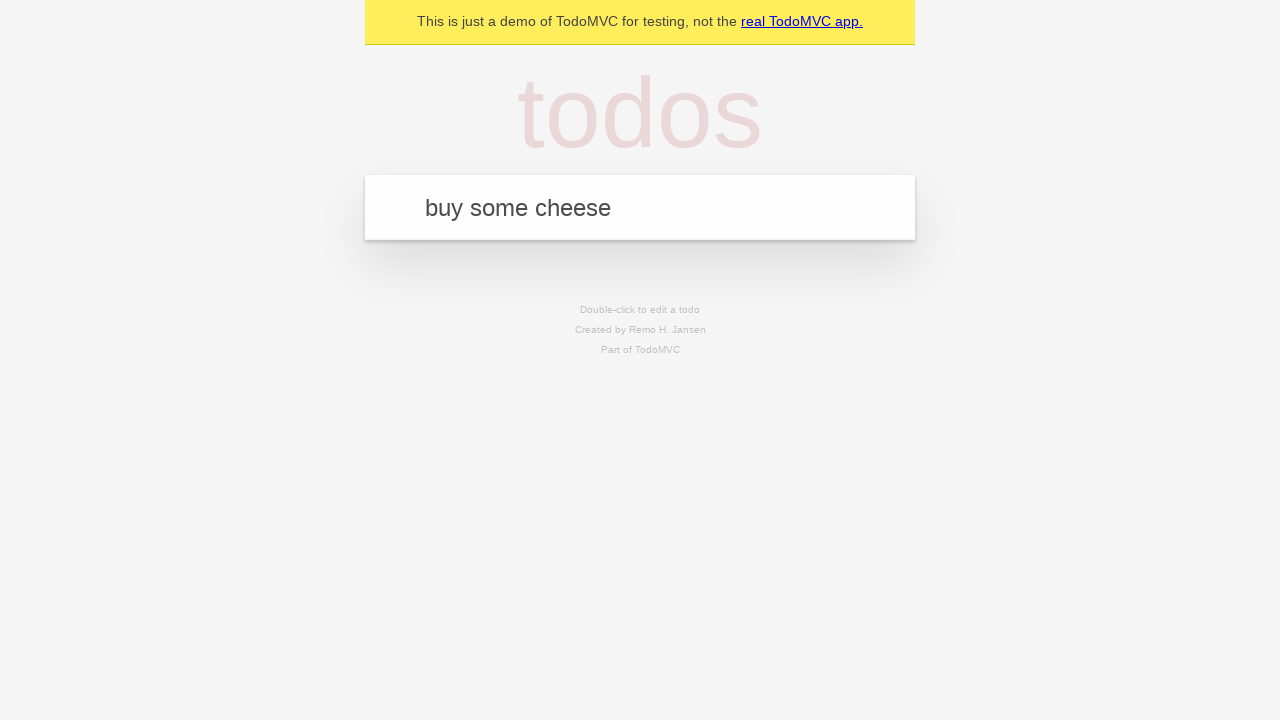

Pressed Enter to create todo item 'buy some cheese' on internal:attr=[placeholder="What needs to be done?"i]
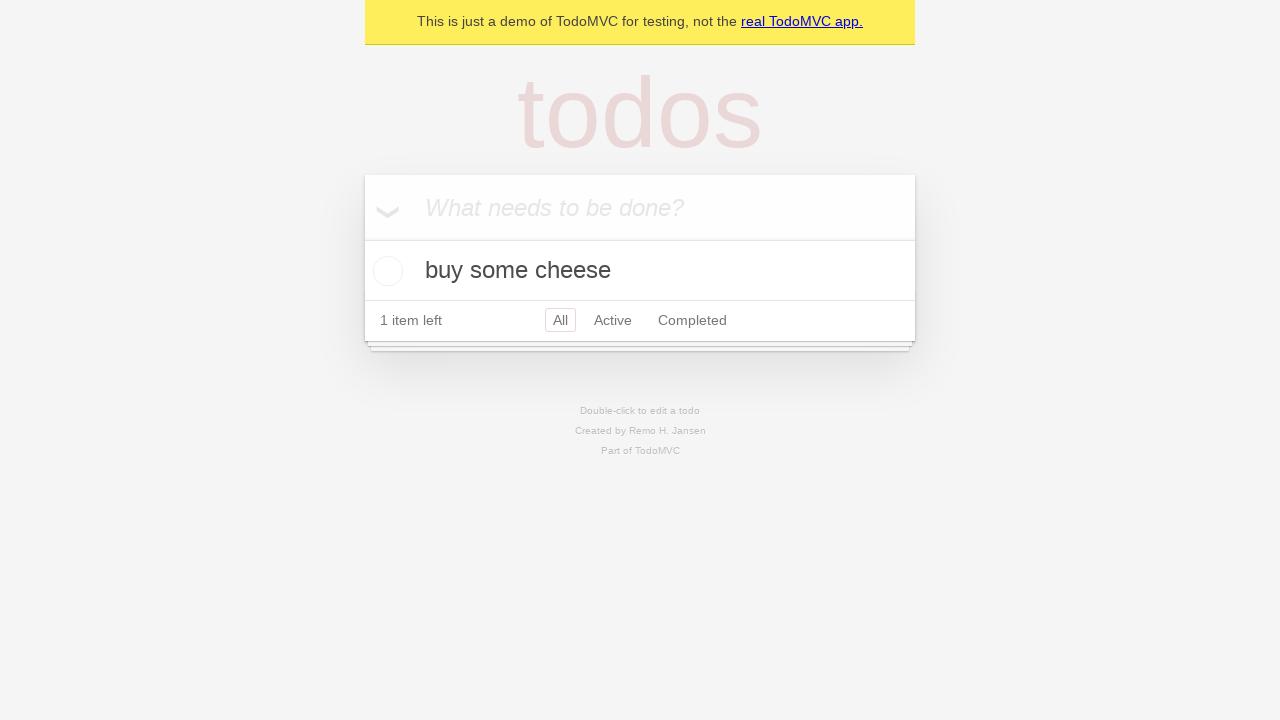

Filled input field with 'feed the cat' on internal:attr=[placeholder="What needs to be done?"i]
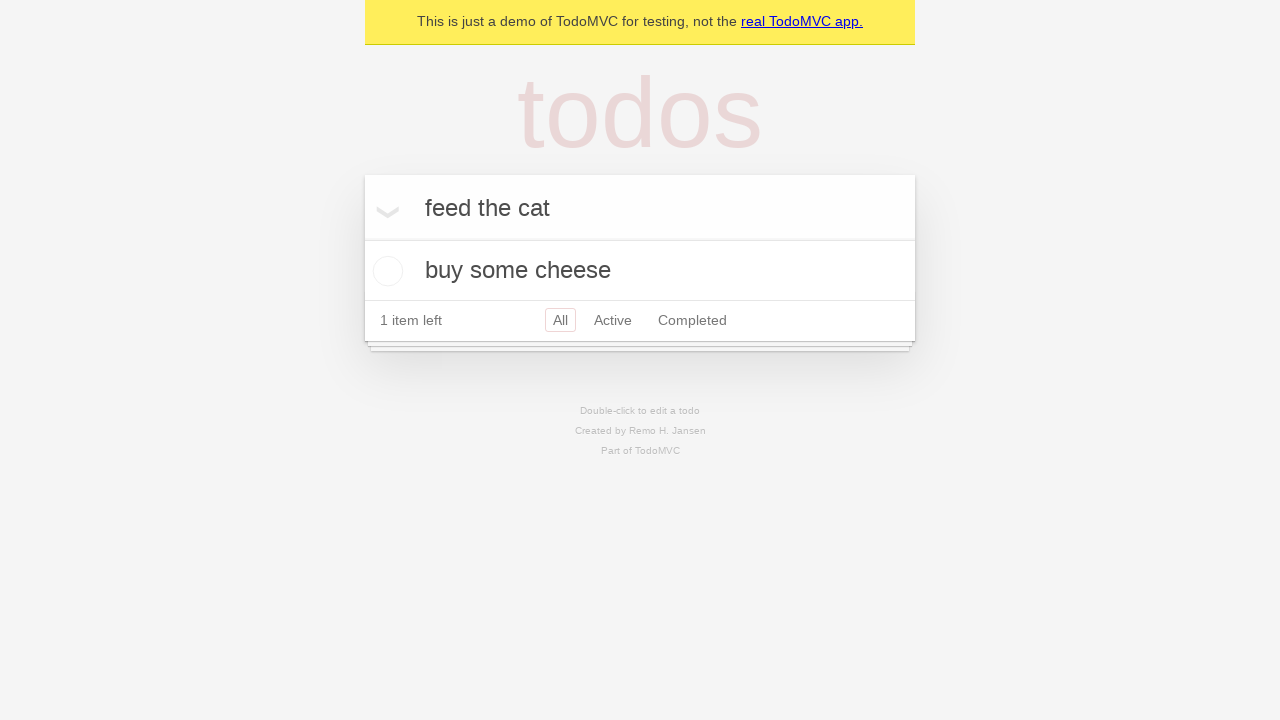

Pressed Enter to create todo item 'feed the cat' on internal:attr=[placeholder="What needs to be done?"i]
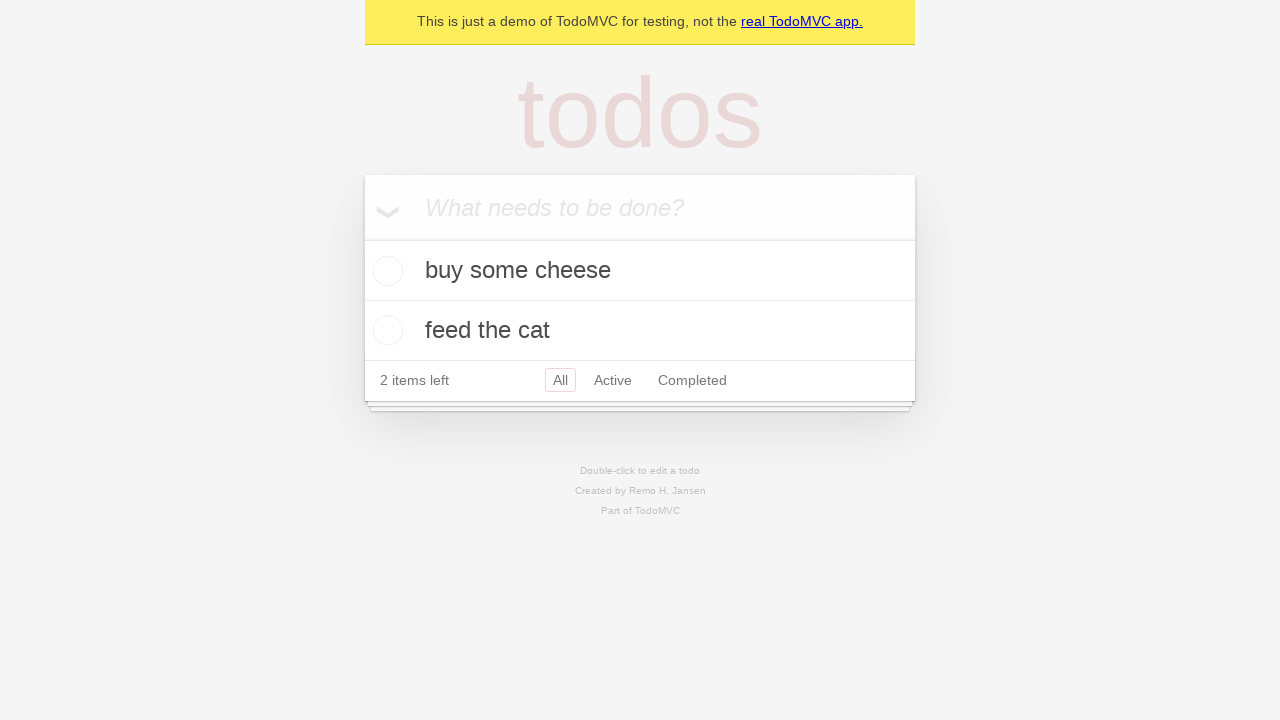

Located first todo item
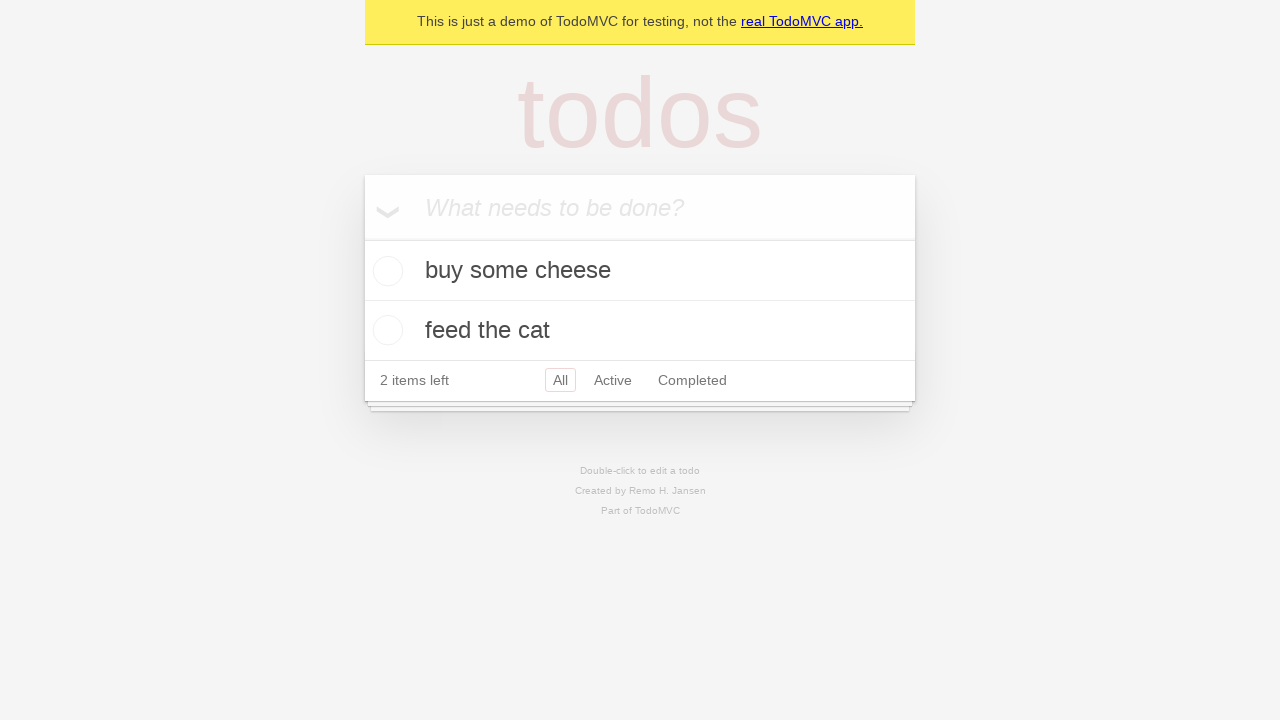

Located checkbox for first todo item
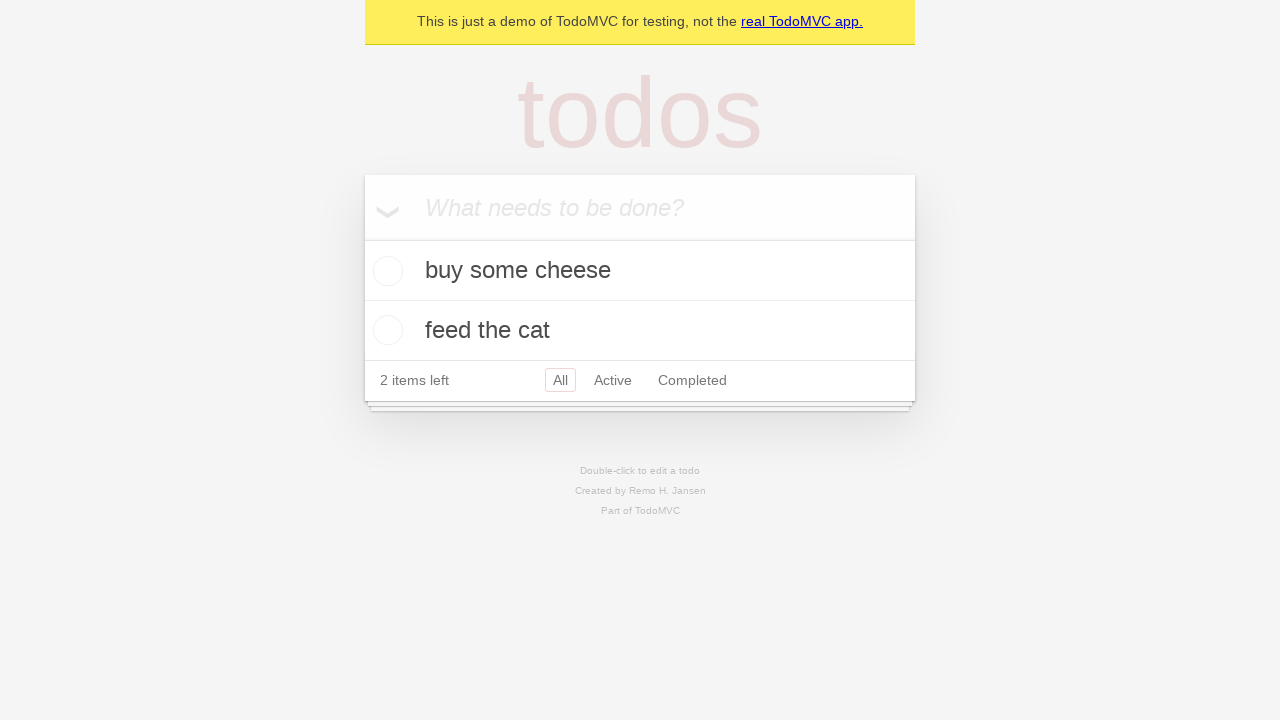

Checked the first todo item at (385, 271) on internal:testid=[data-testid="todo-item"s] >> nth=0 >> internal:role=checkbox
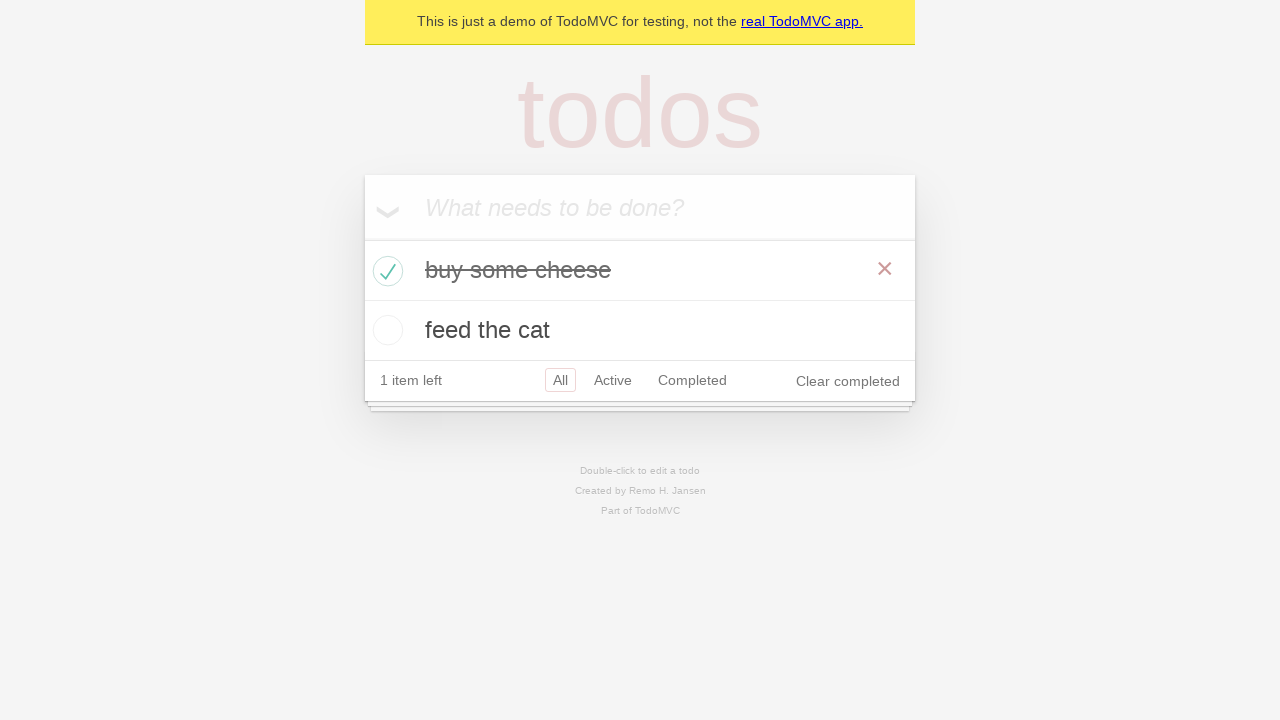

Verified that 1 todo item is marked as complete in localStorage
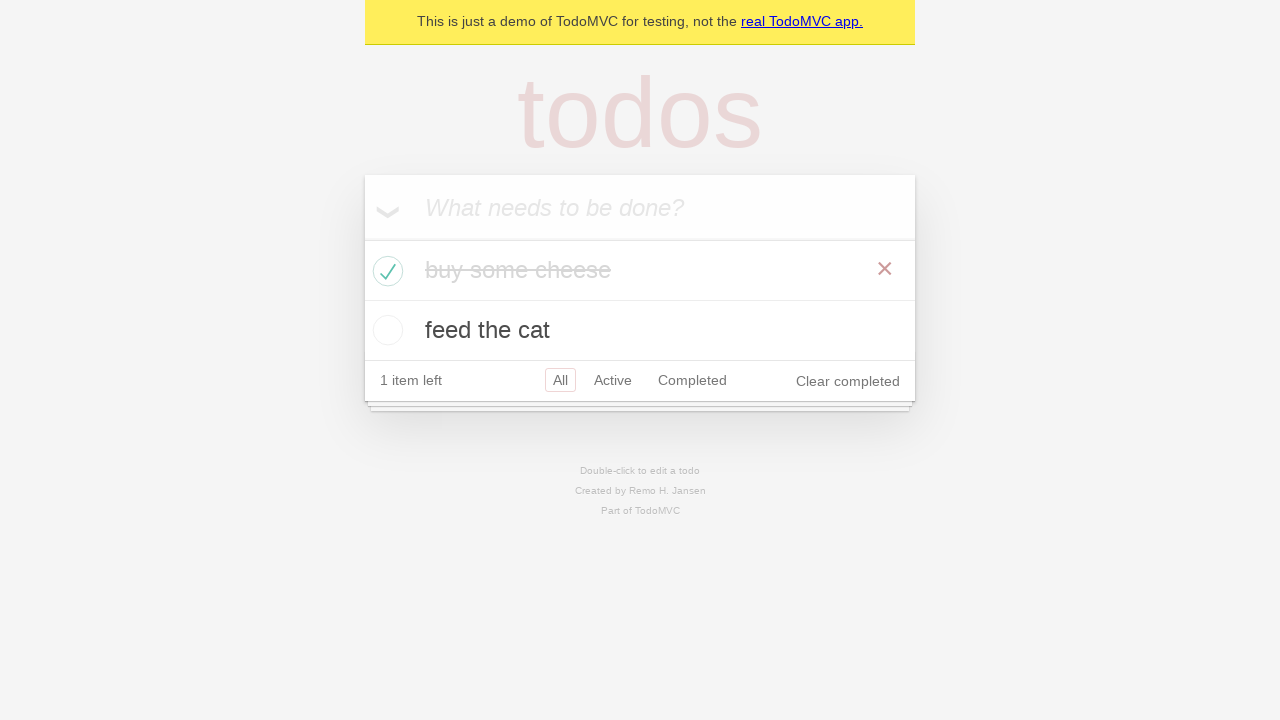

Unchecked the first todo item to mark it as incomplete at (385, 271) on internal:testid=[data-testid="todo-item"s] >> nth=0 >> internal:role=checkbox
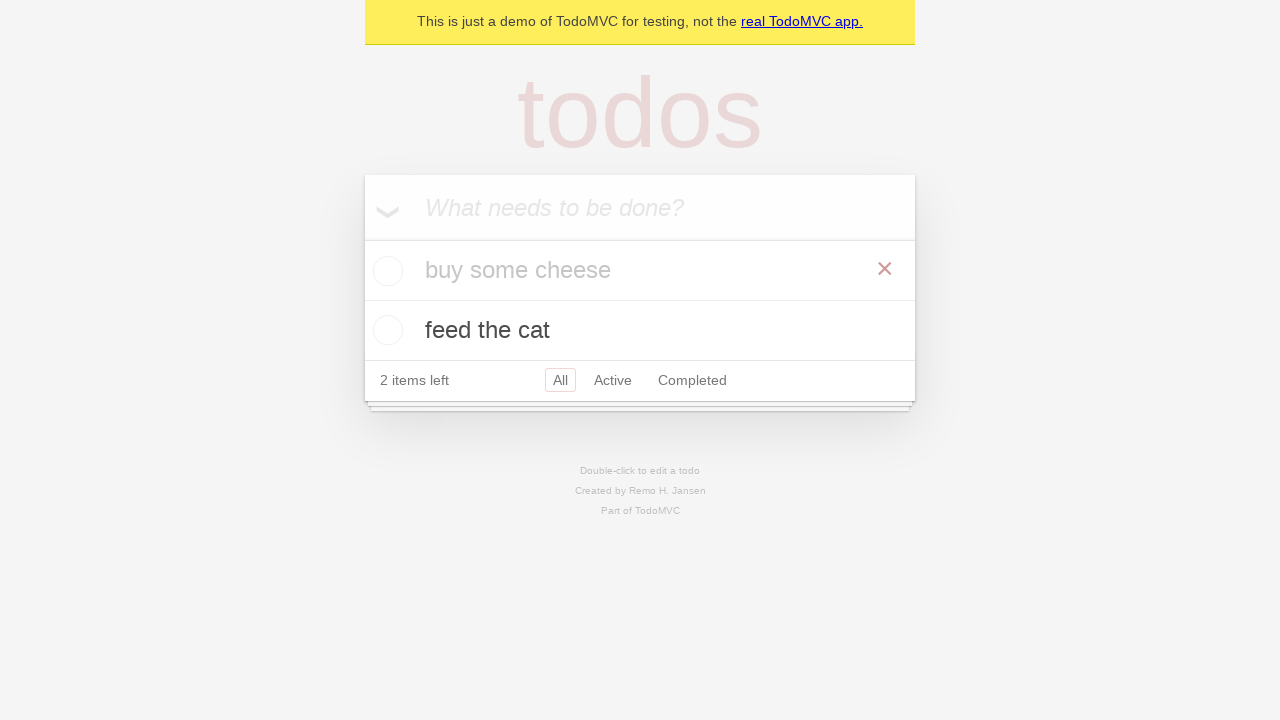

Verified that 0 todo items are marked as complete in localStorage
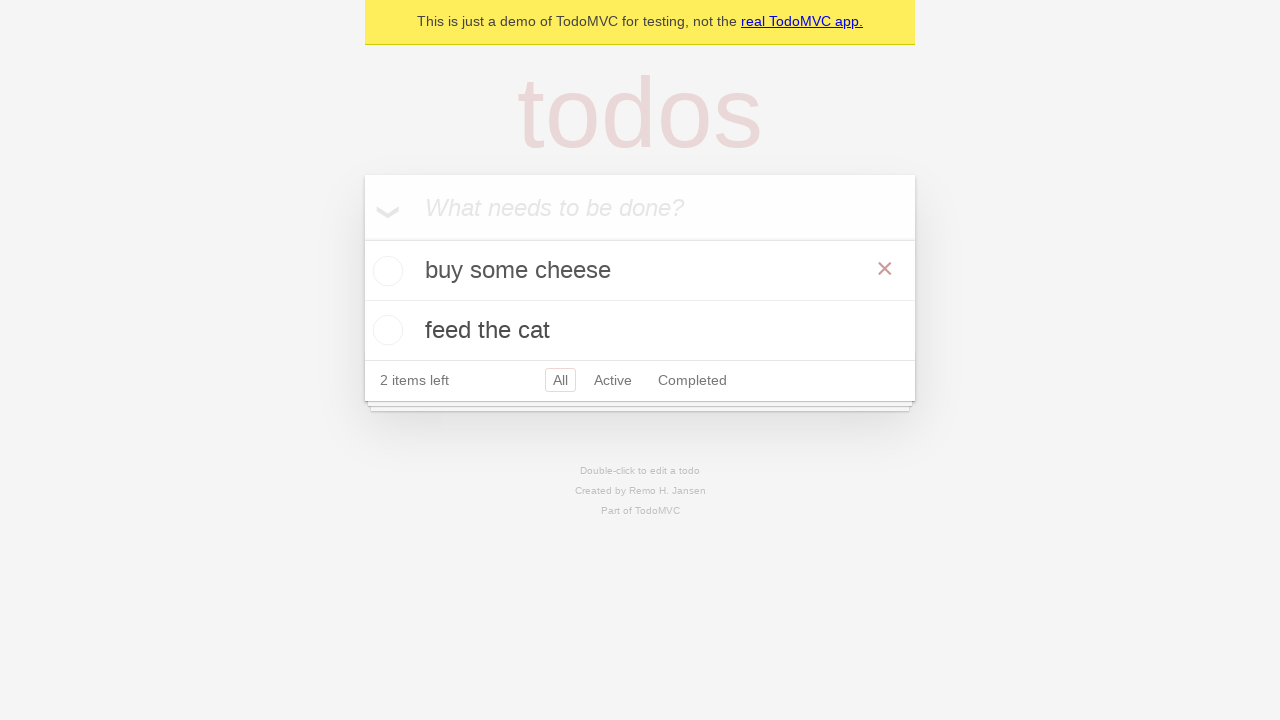

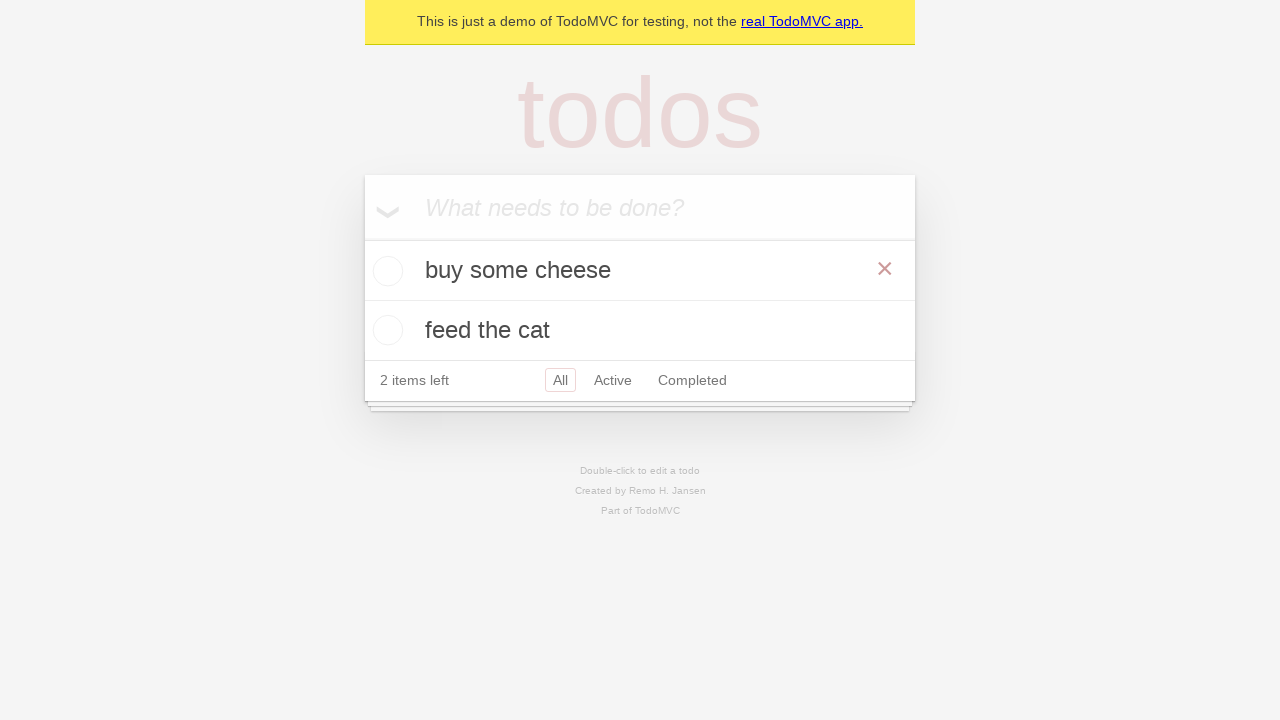